Tests multiple checkbox selections for knowledge/skills section

Starting URL: https://igorsmasc.github.io/fomulario_cadastro_selenium/

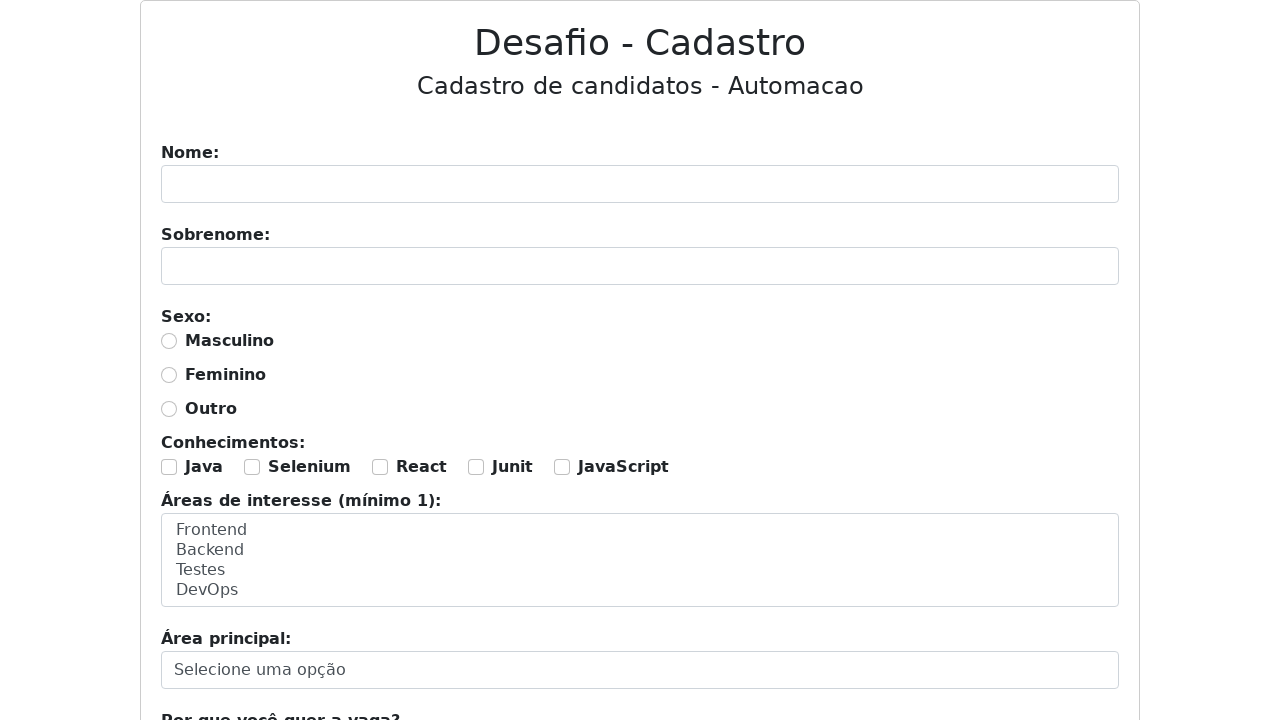

Clicked Java checkbox in knowledge/skills section at (169, 467) on #java
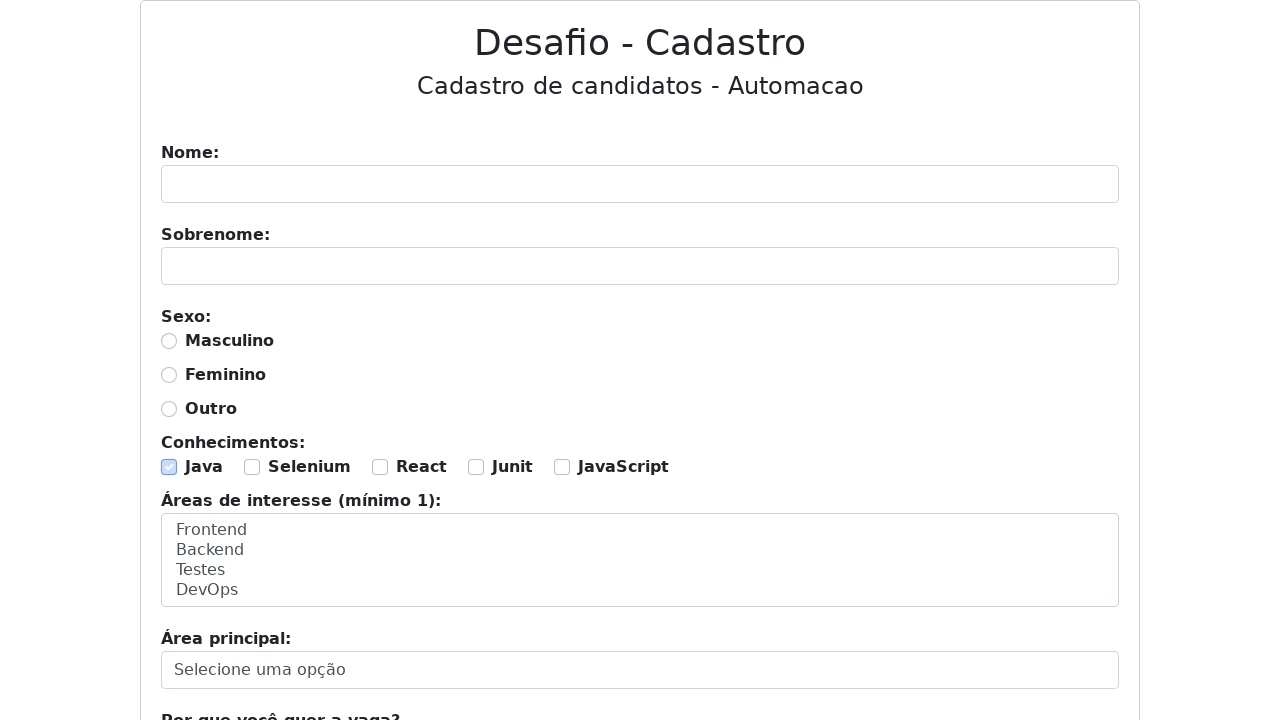

Clicked Selenium checkbox in knowledge/skills section at (252, 467) on #selenium
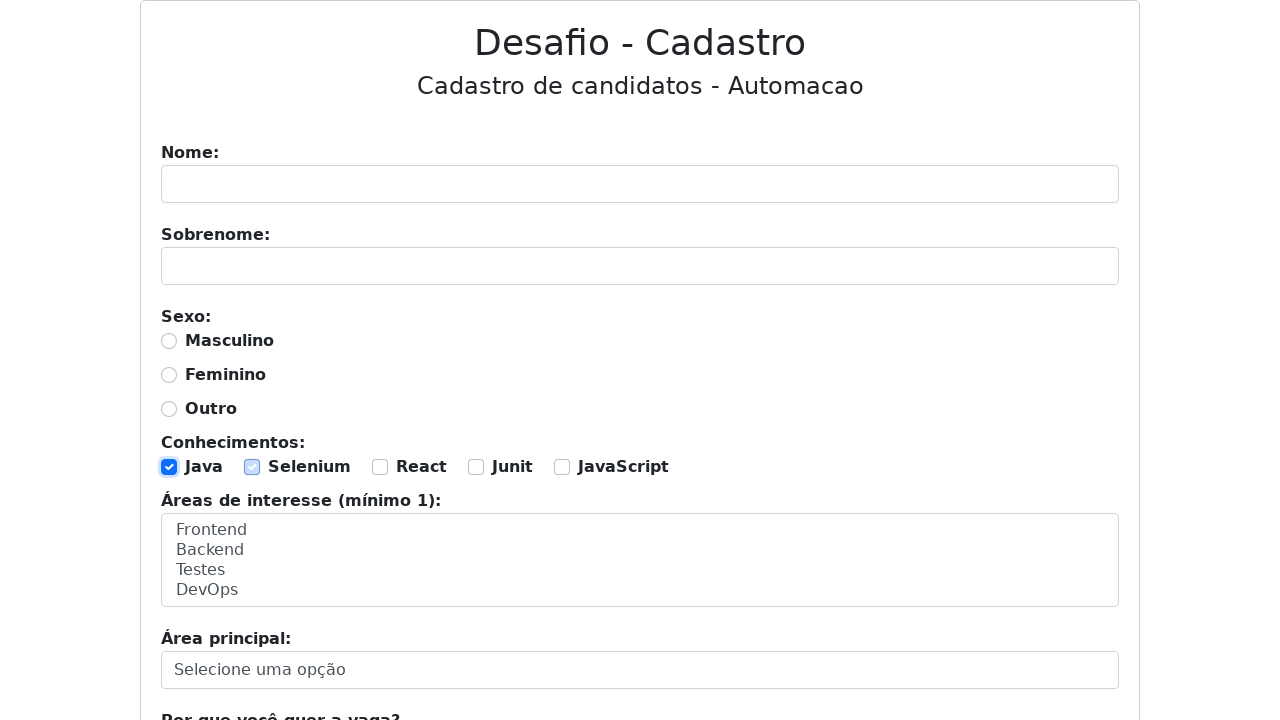

Clicked JUnit checkbox in knowledge/skills section at (476, 467) on #junit
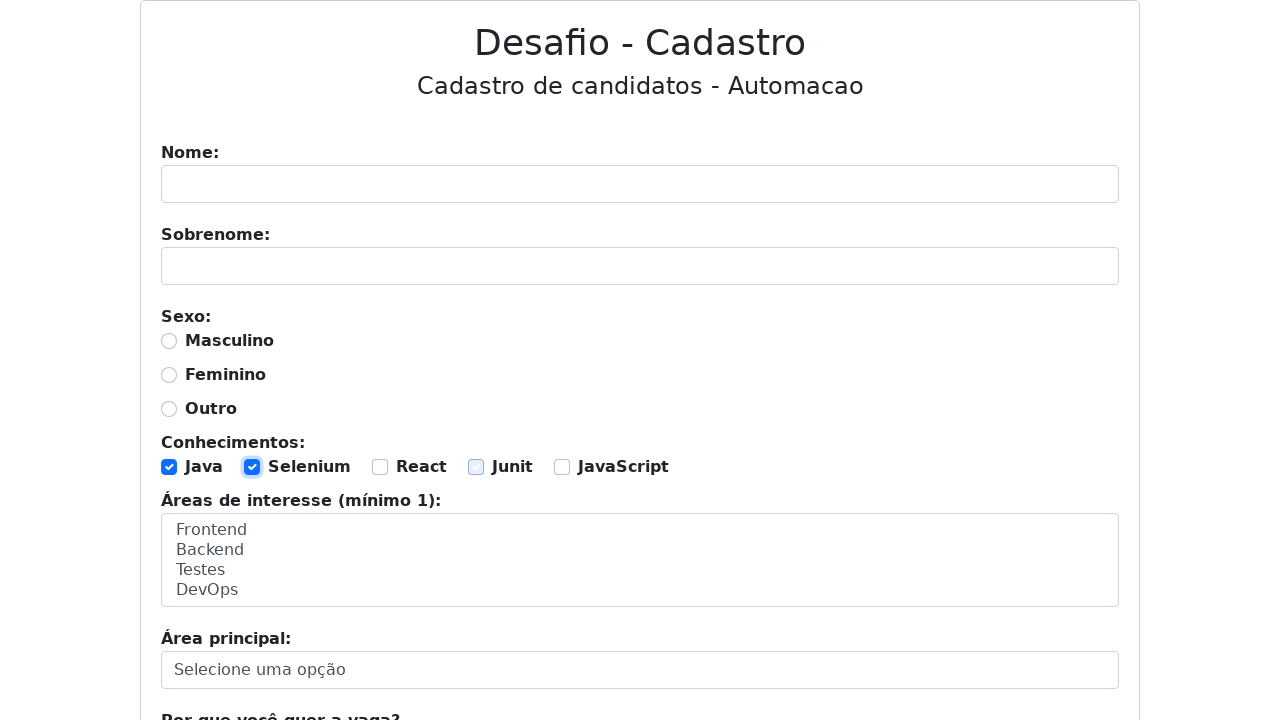

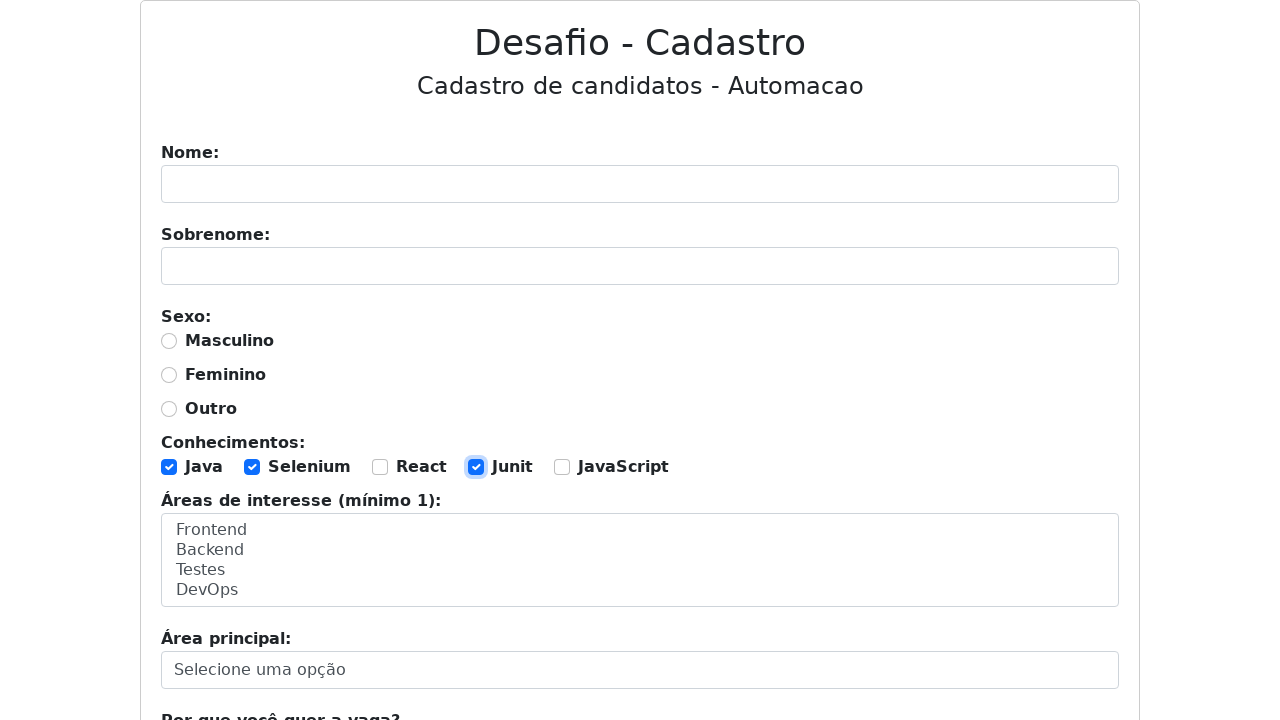